Tests autosuggest dropdown functionality by typing partial text and selecting a matching option from the suggestions

Starting URL: https://rahulshettyacademy.com/dropdownsPractise/#

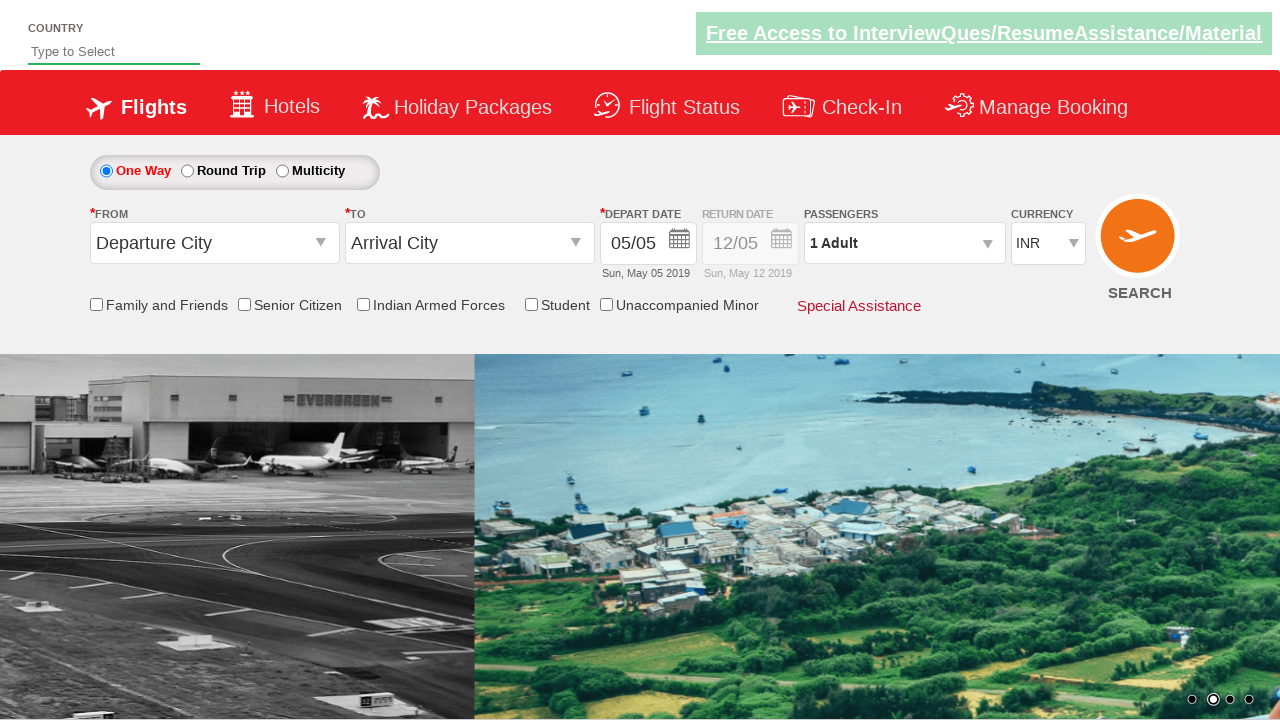

Typed 'ind' in autosuggest field to trigger dropdown on #autosuggest
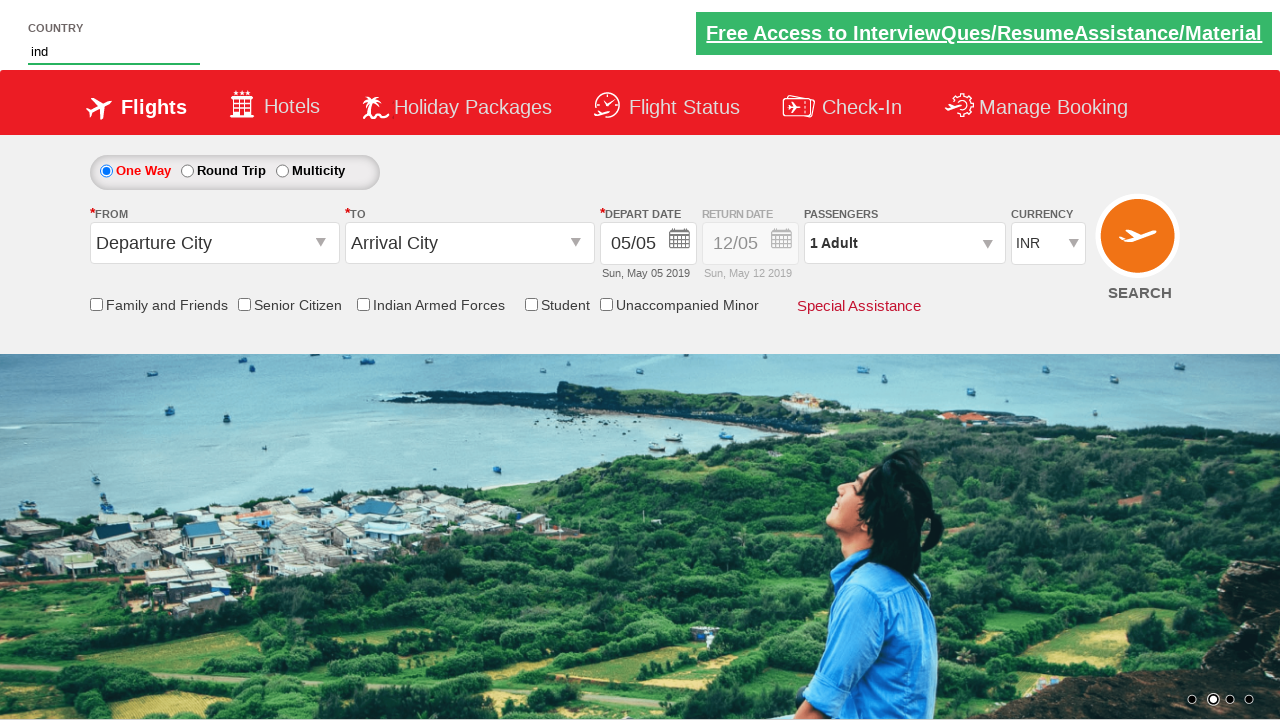

Autosuggest dropdown appeared with matching suggestions
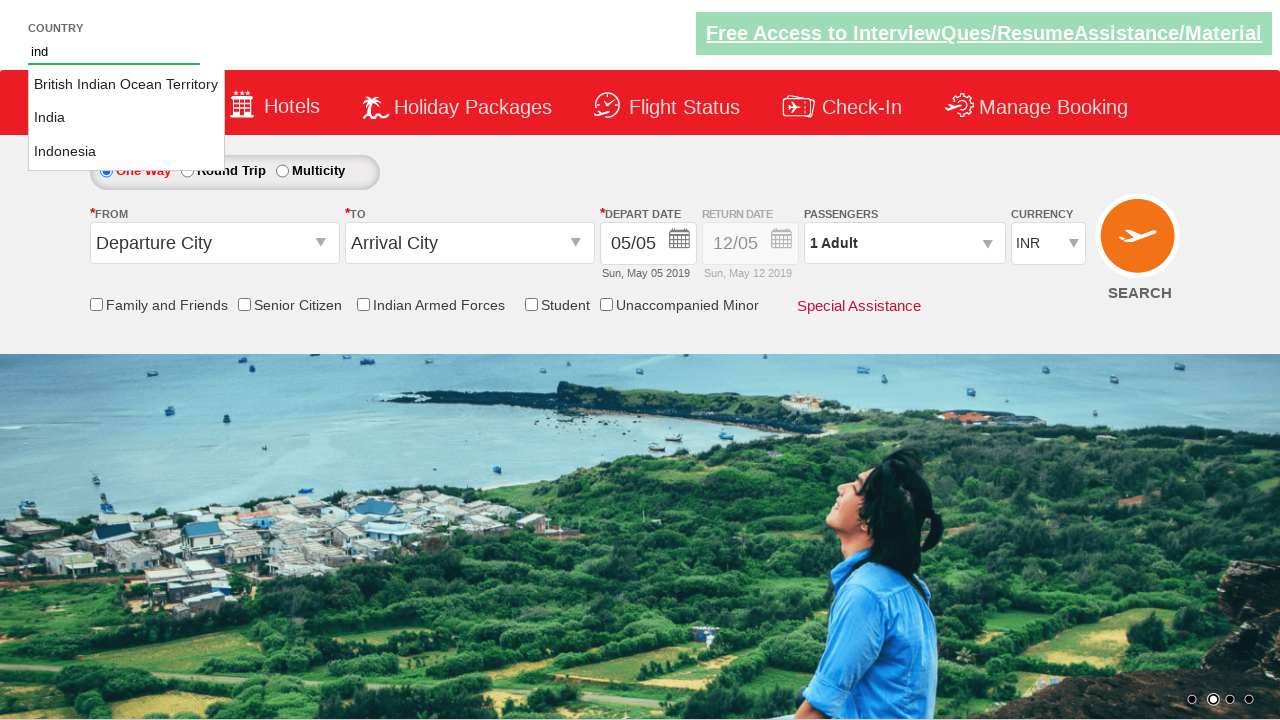

Retrieved all suggestion options from dropdown
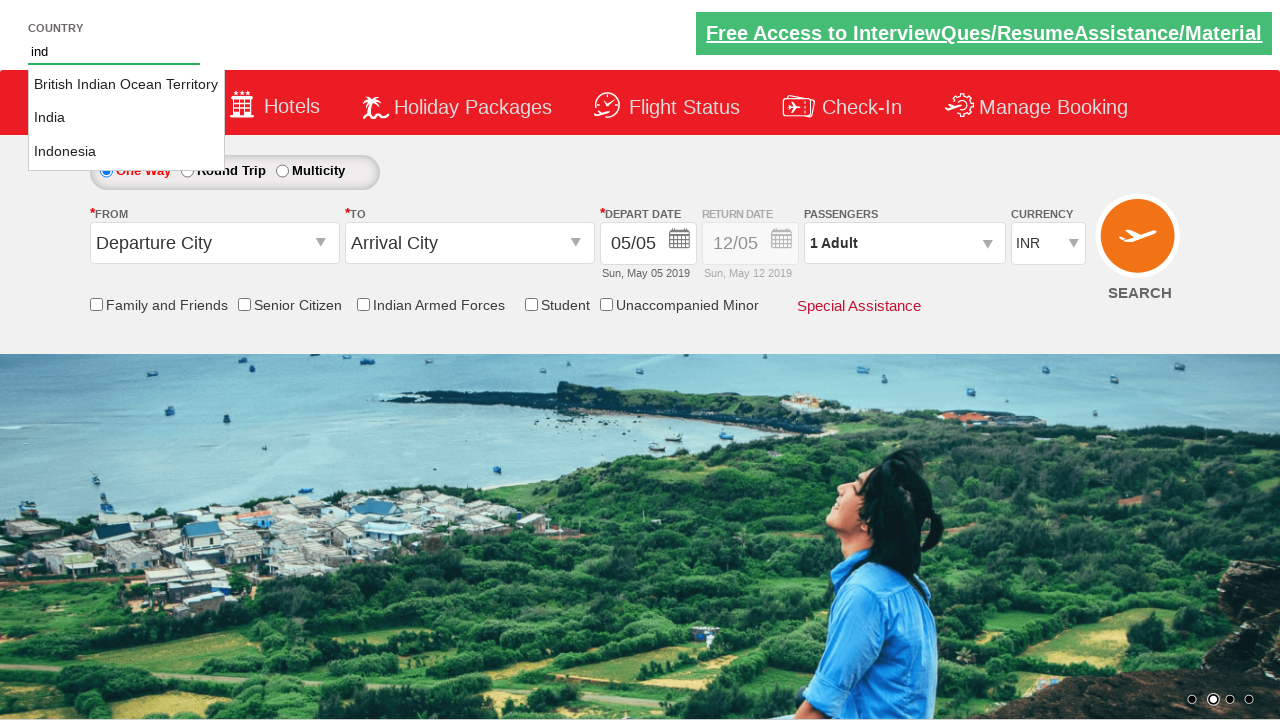

Selected 'India' from autosuggest dropdown at (126, 118) on xpath=//li[@class='ui-menu-item']//a >> nth=1
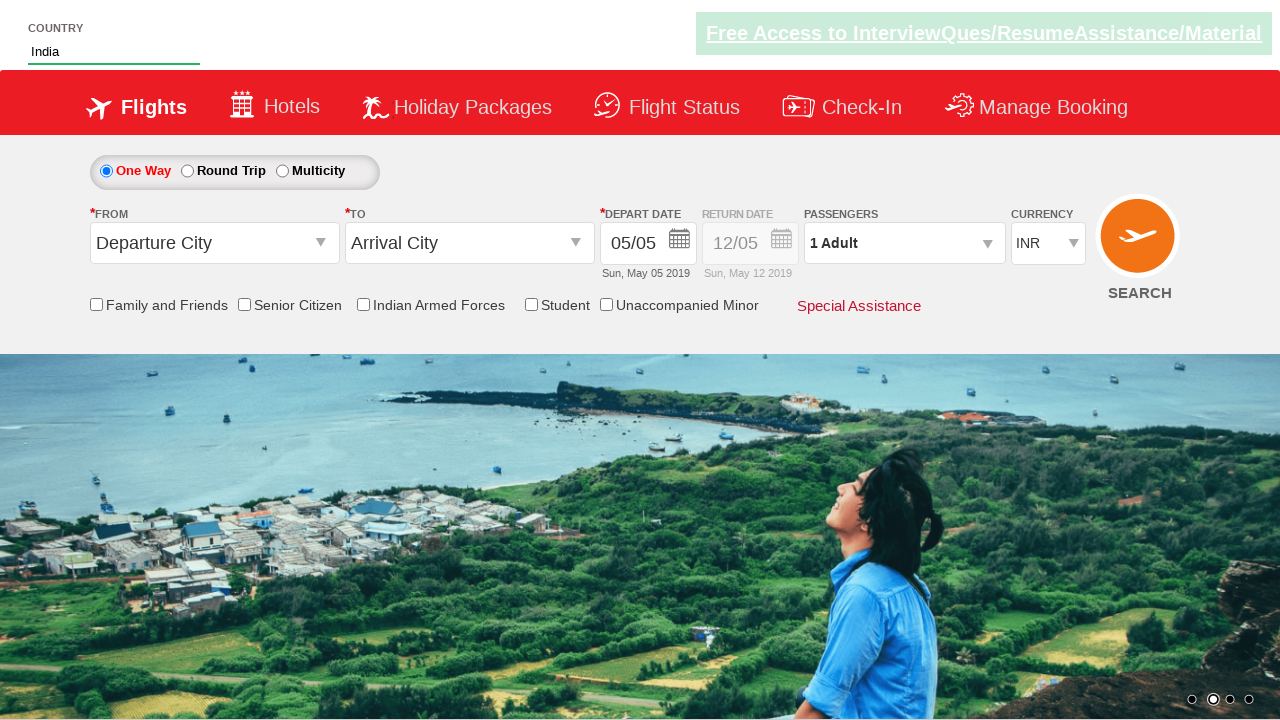

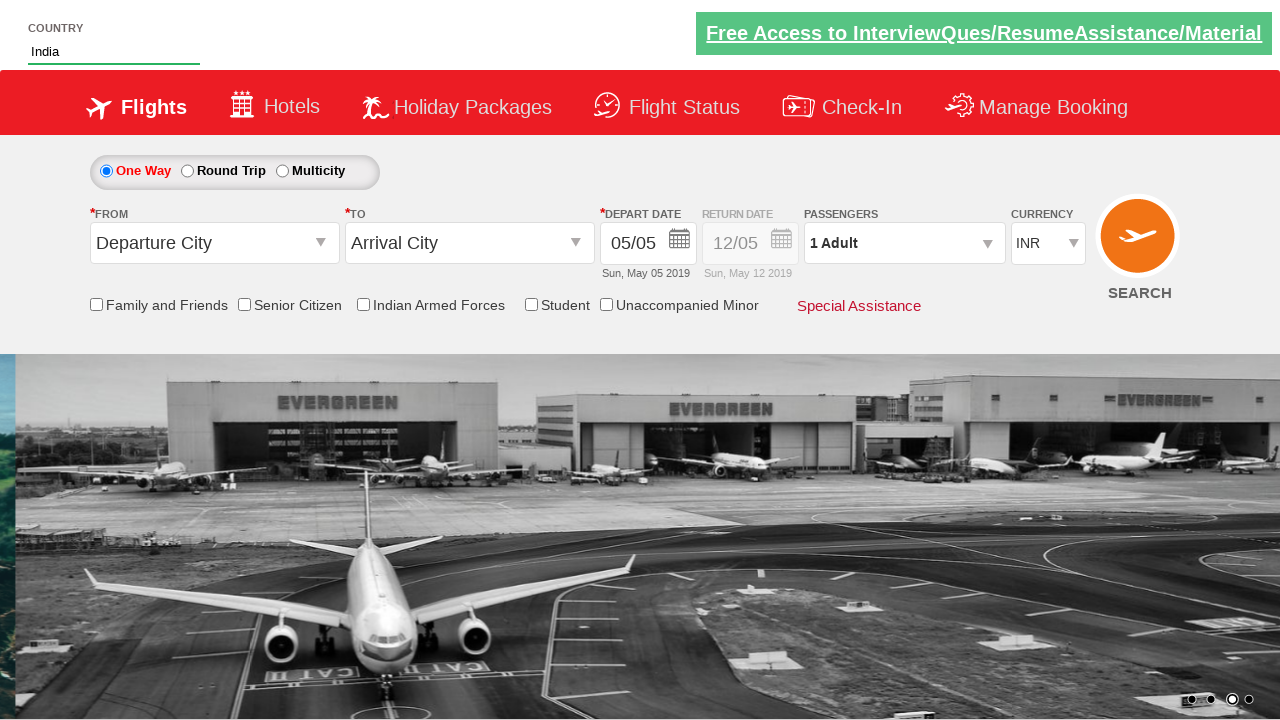